Tests explicit wait functionality by clicking a reveal button and waiting for a hidden element to become visible

Starting URL: https://www.selenium.dev/selenium/web/dynamic.html

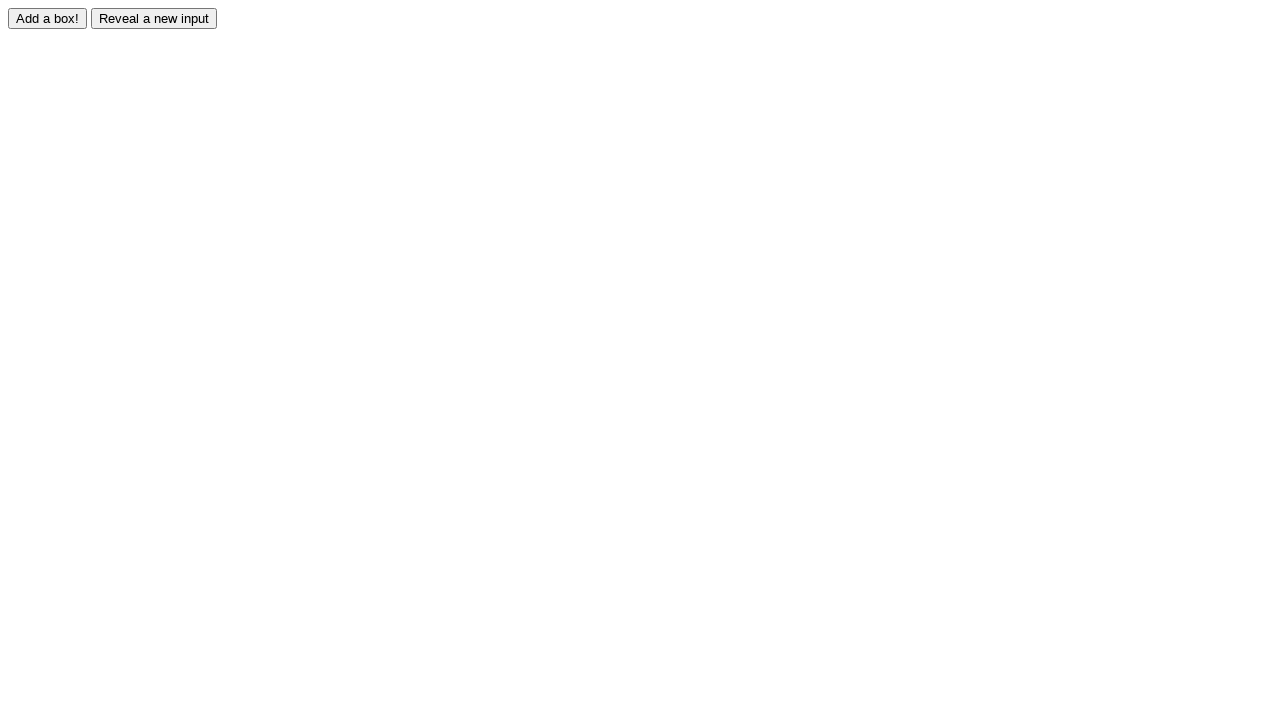

Navigated to dynamic elements test page
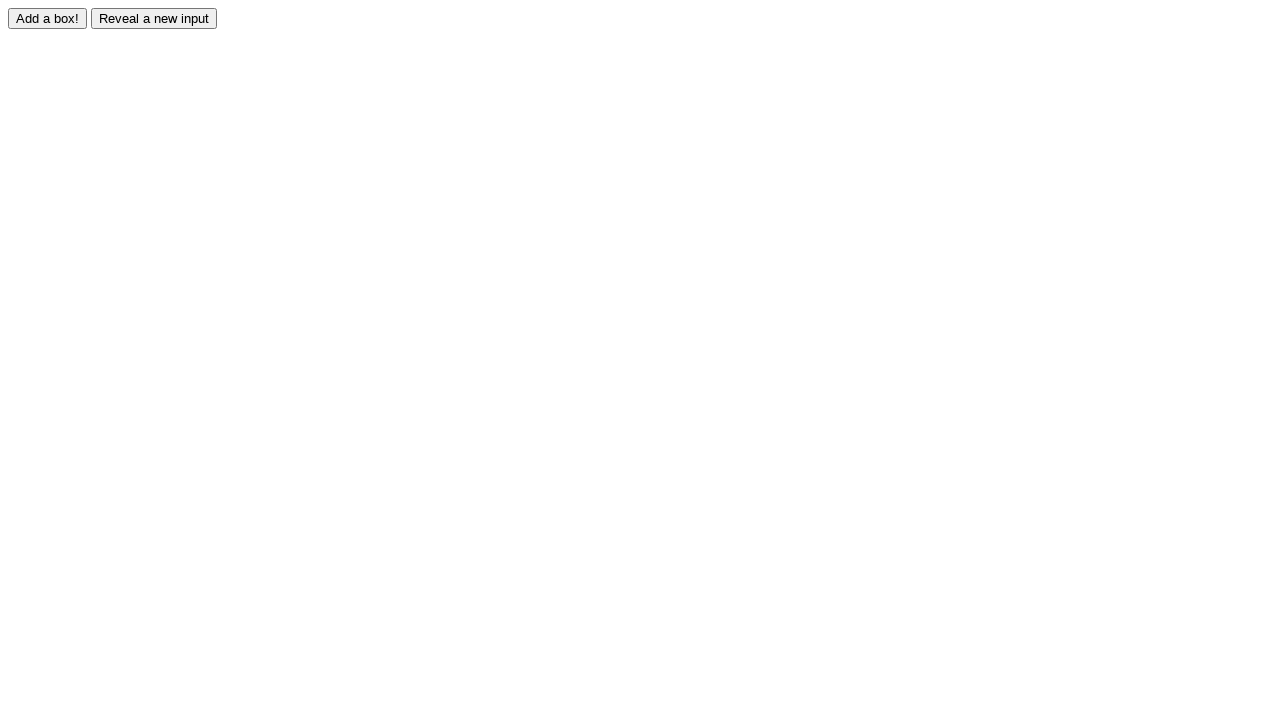

Clicked reveal button to show hidden element at (154, 18) on #reveal
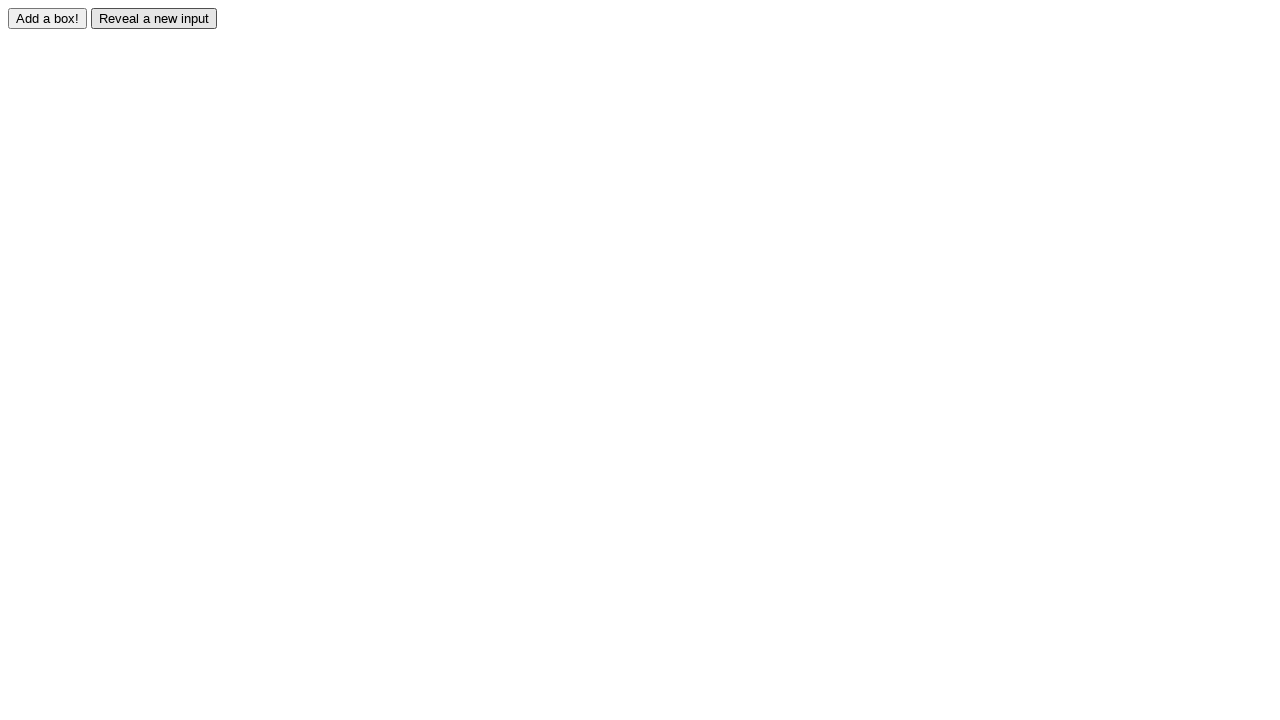

Hidden element became visible after explicit wait
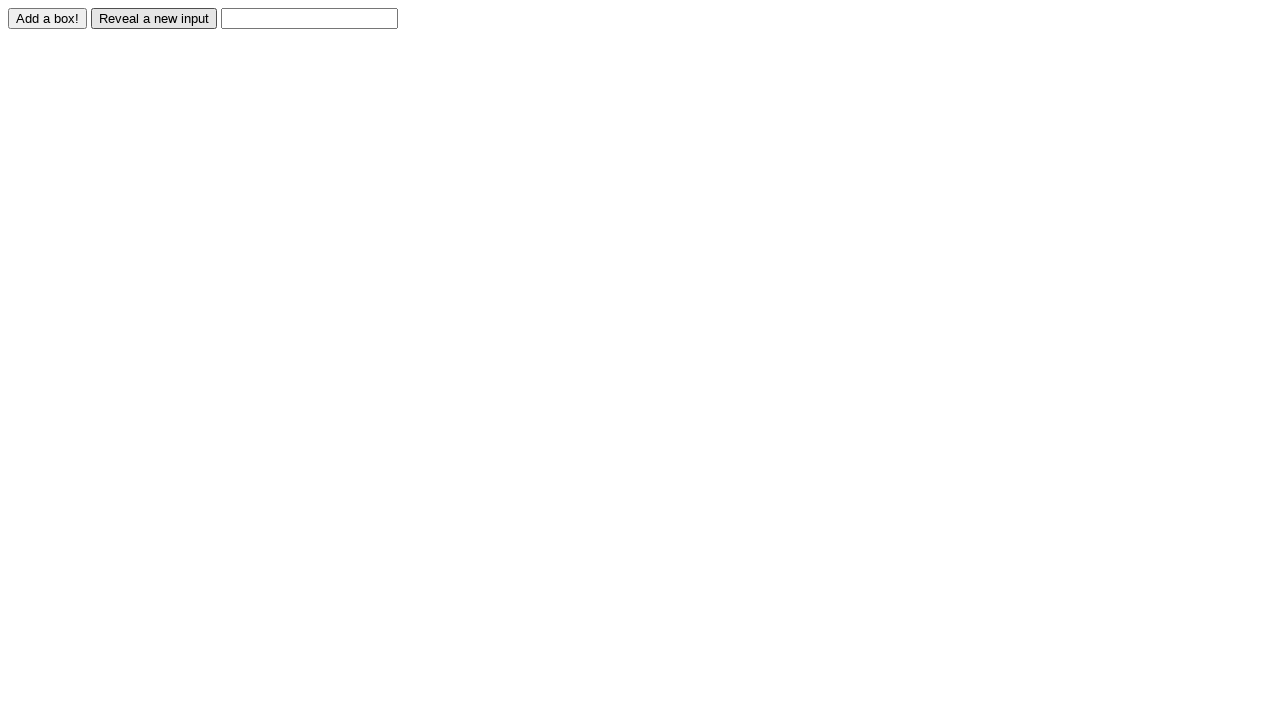

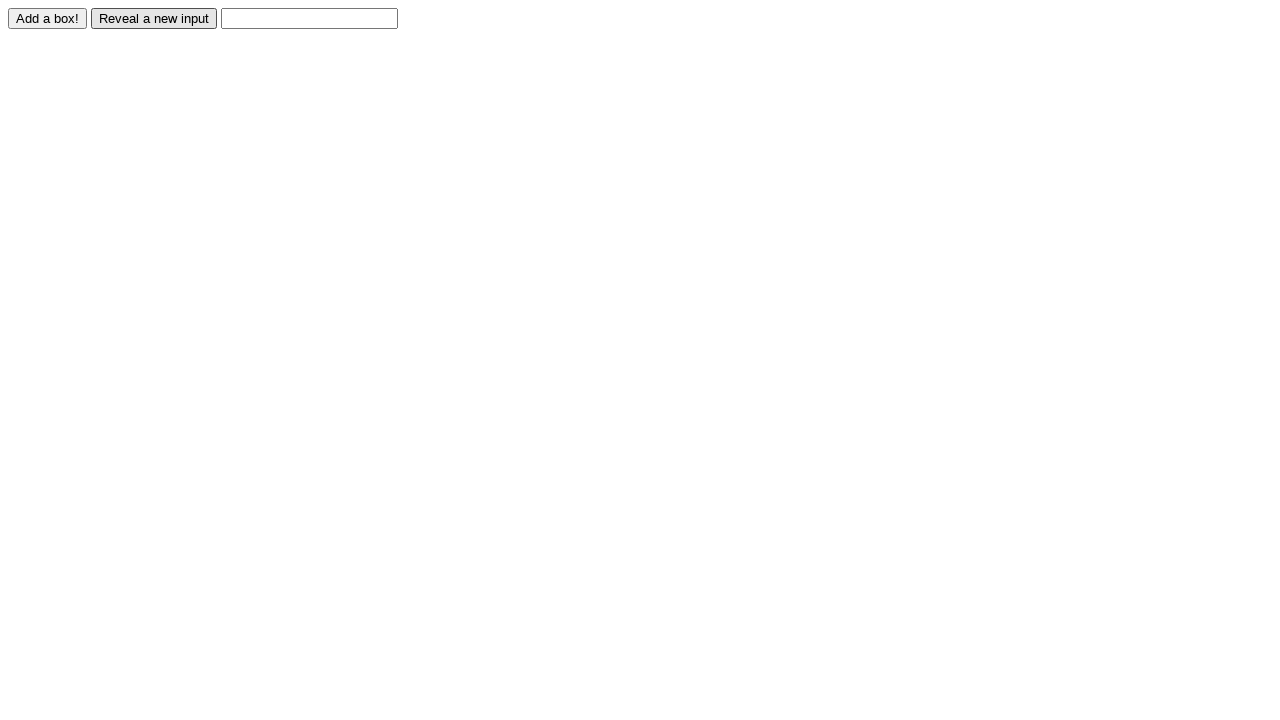